Tests signup form validation by entering a valid name but an invalid email format (asd@.com), verifying the browser's email validation message appears

Starting URL: https://automationexercise.com/

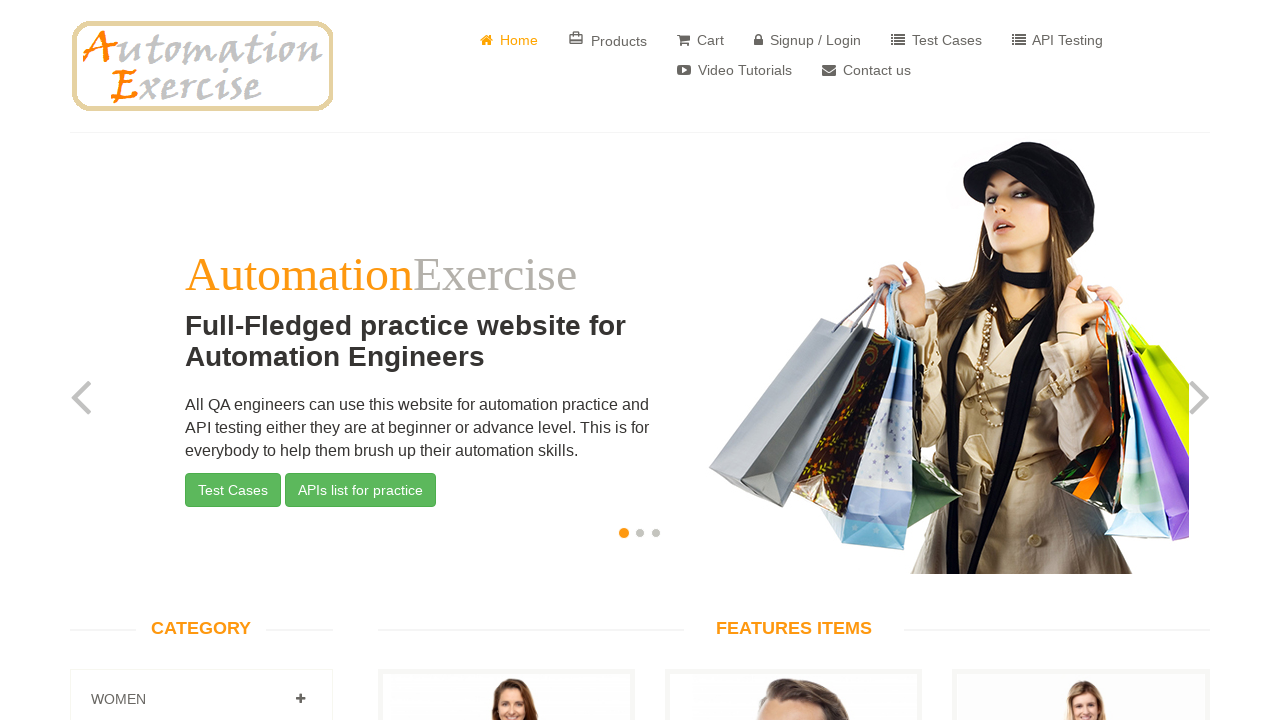

Clicked 'Signup / Login' link at (808, 40) on text=Signup / Login
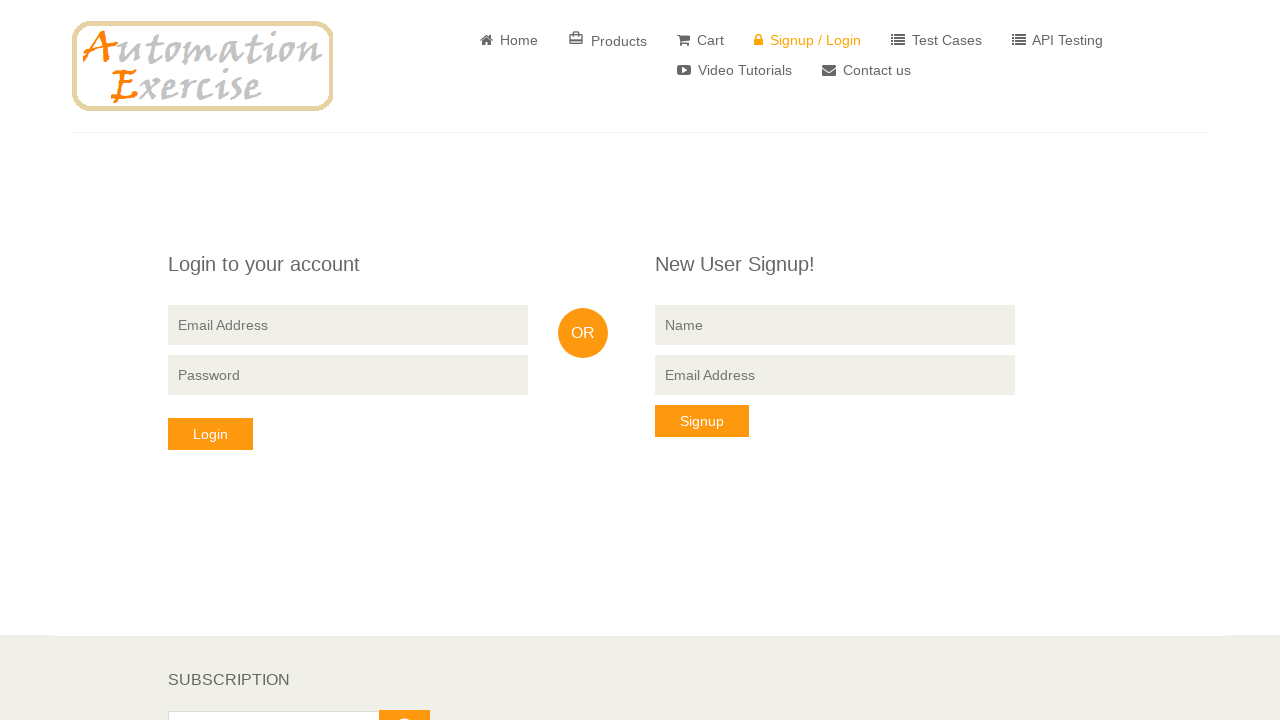

Signup form loaded and name field appeared
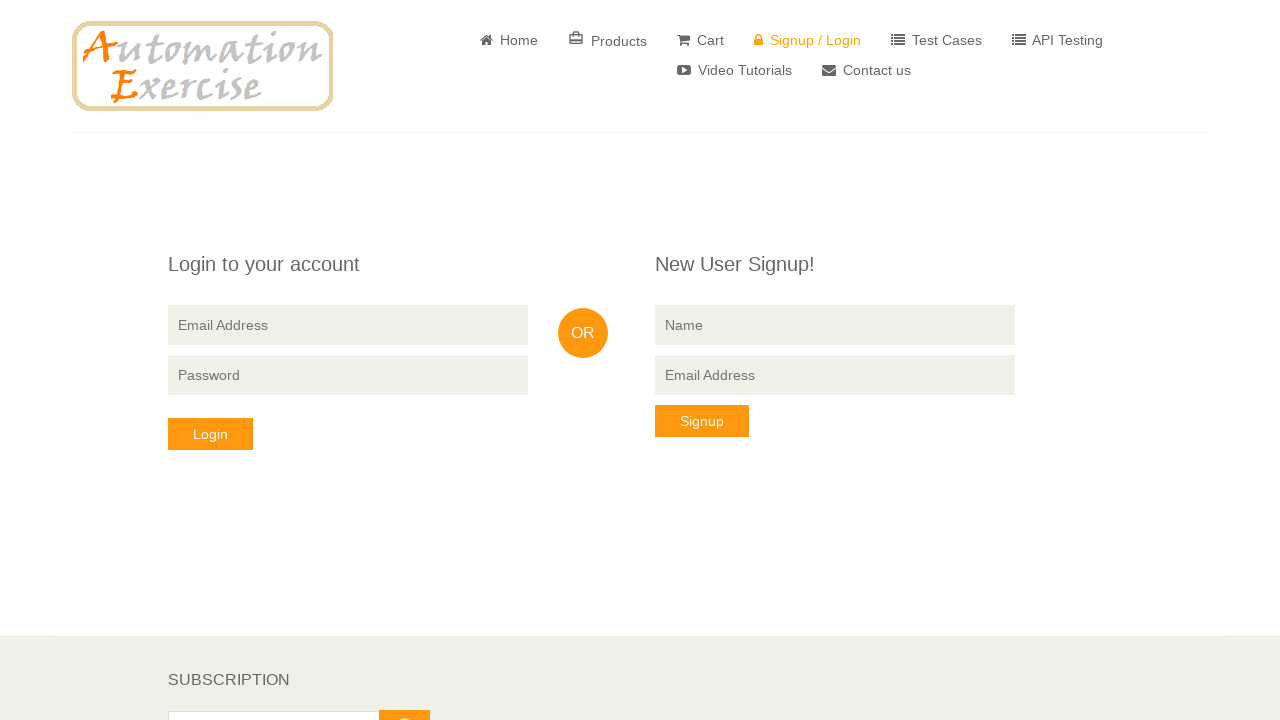

Clicked name field at (835, 325) on input[name='name']
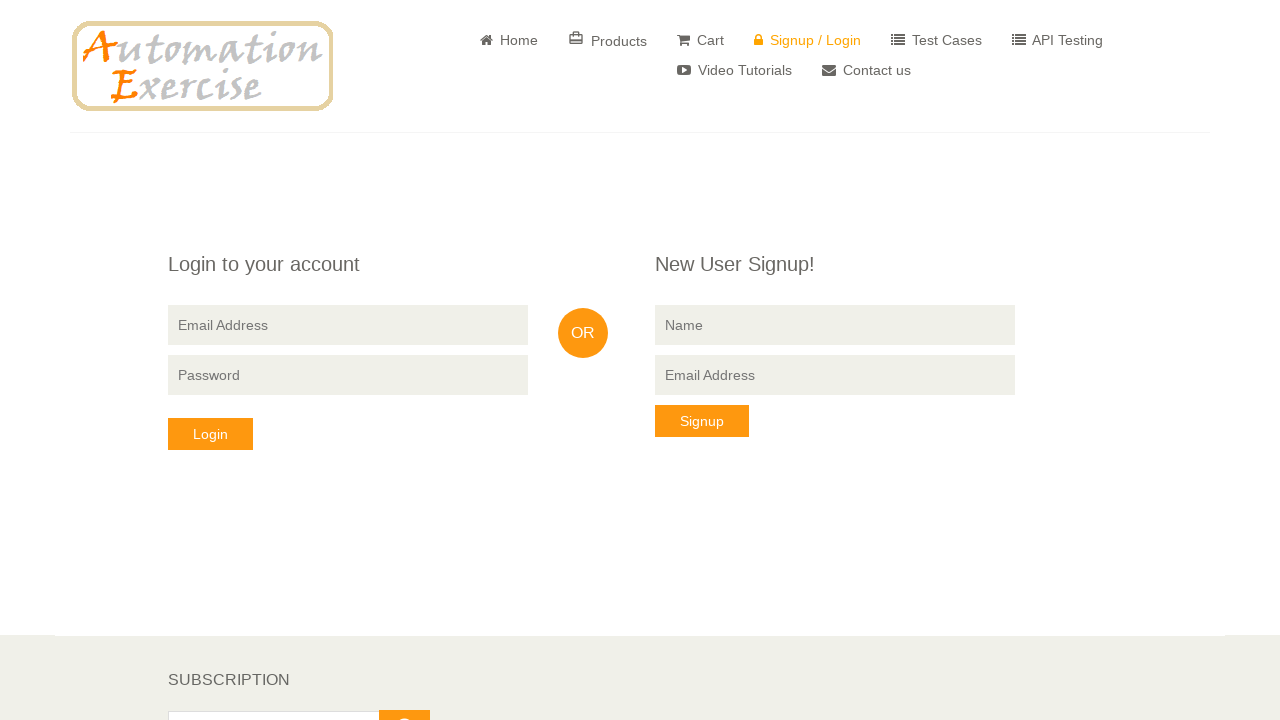

Filled name field with 'Khaled Blbesie' on input[name='name']
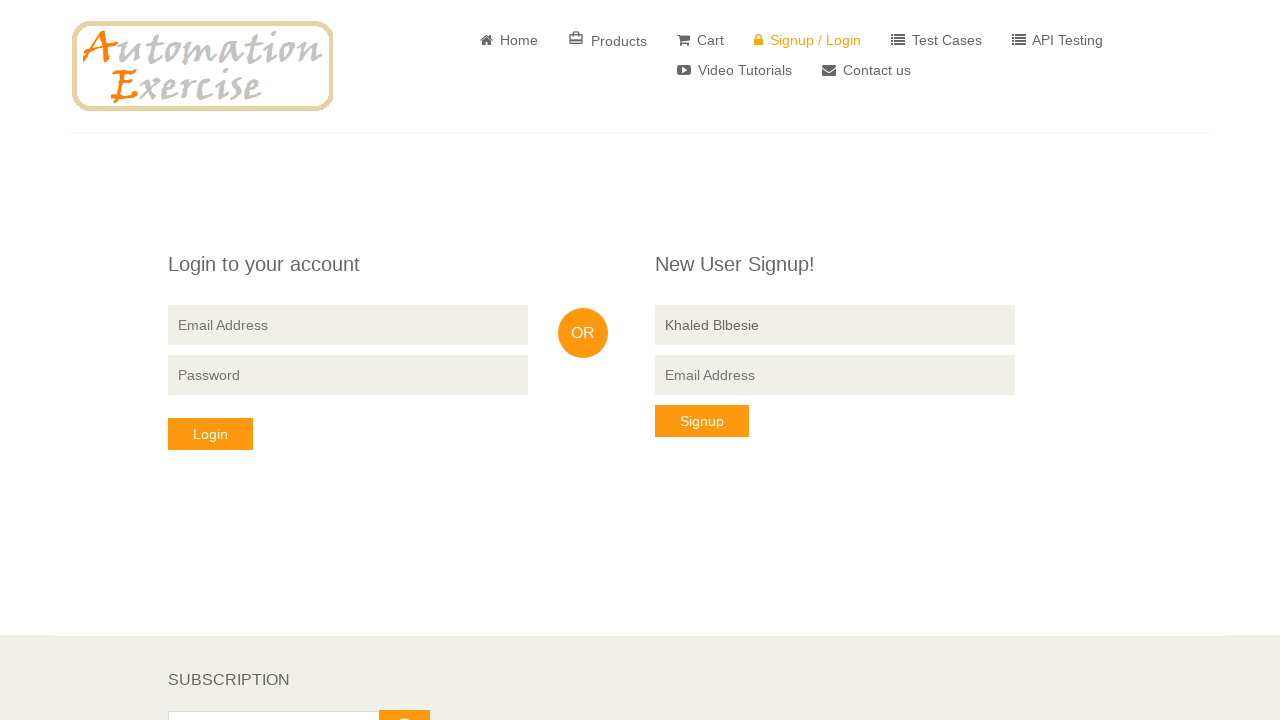

Clicked email field at (835, 375) on .signup-form input:nth-child(3)
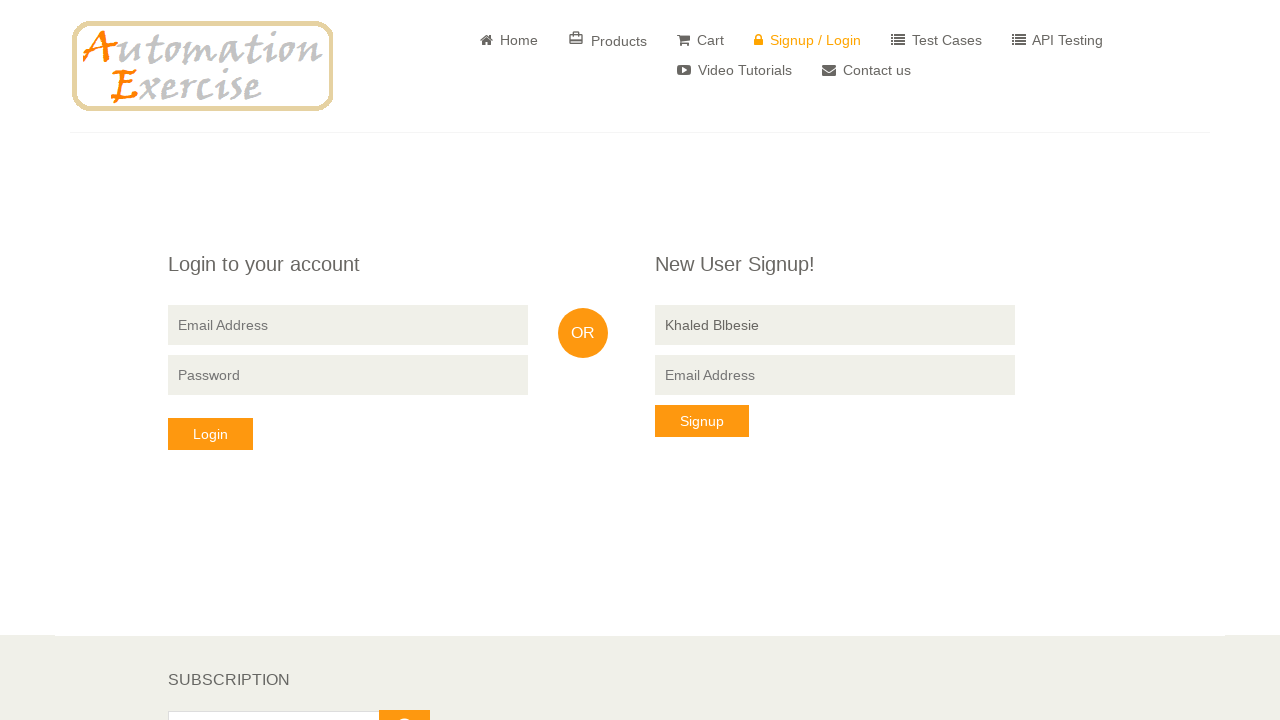

Filled email field with invalid format 'asd@.com' on .signup-form input:nth-child(3)
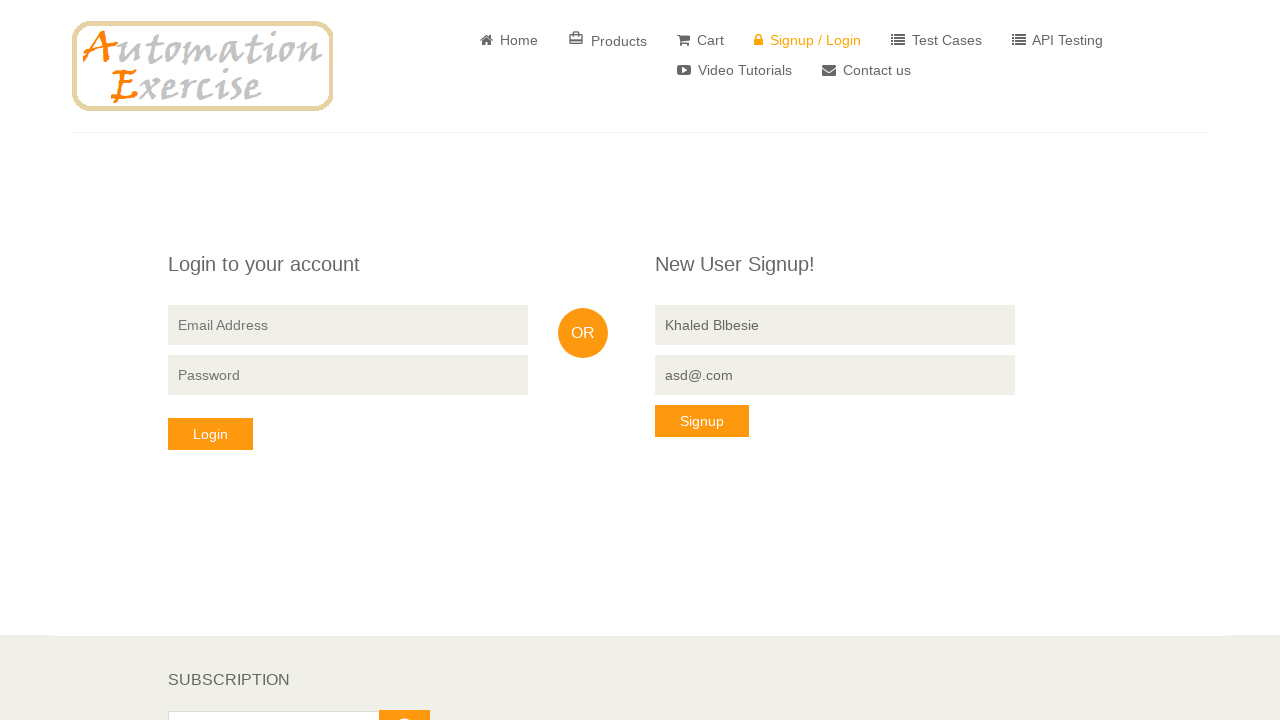

Clicked signup button to trigger validation at (702, 421) on .btn:nth-child(5)
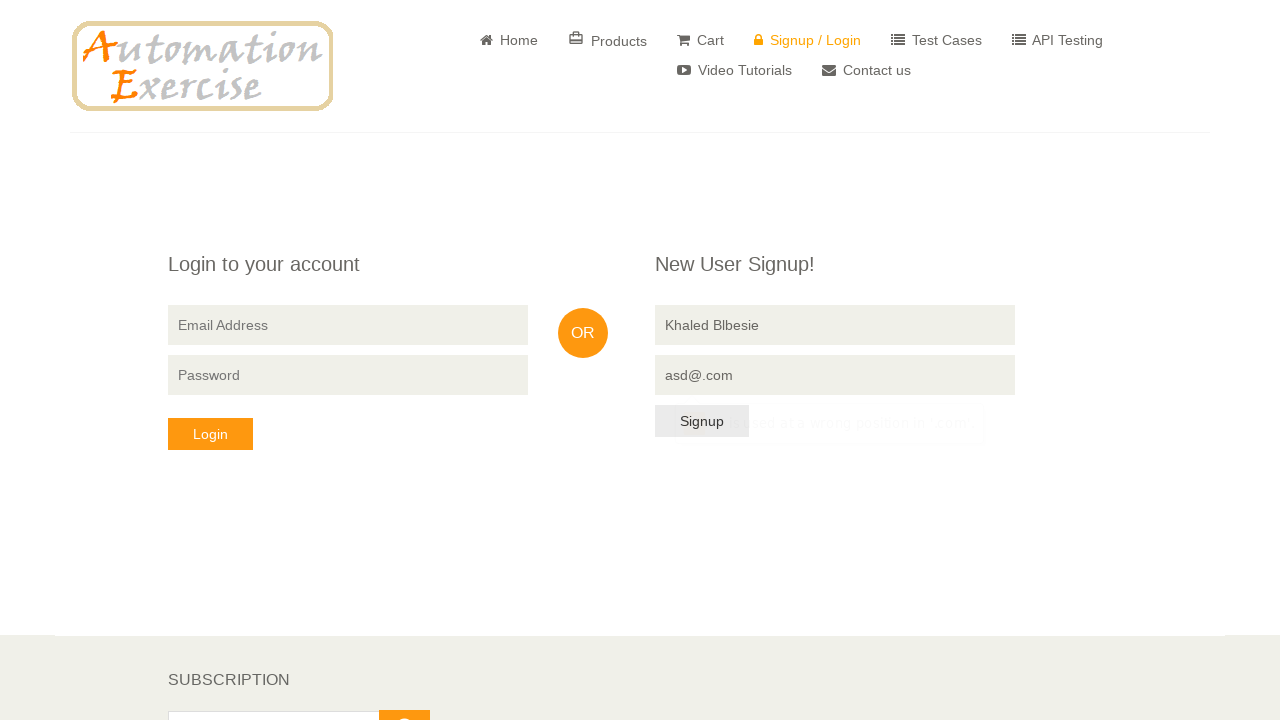

Waited for browser email validation message to appear
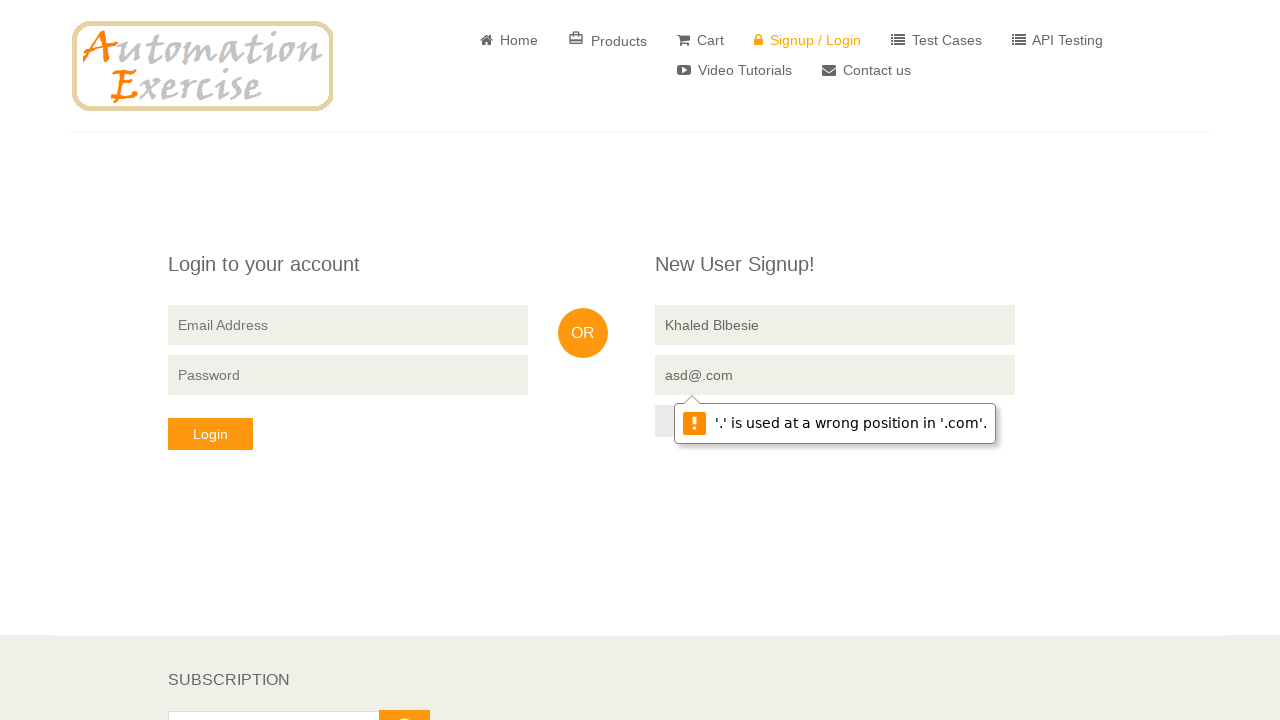

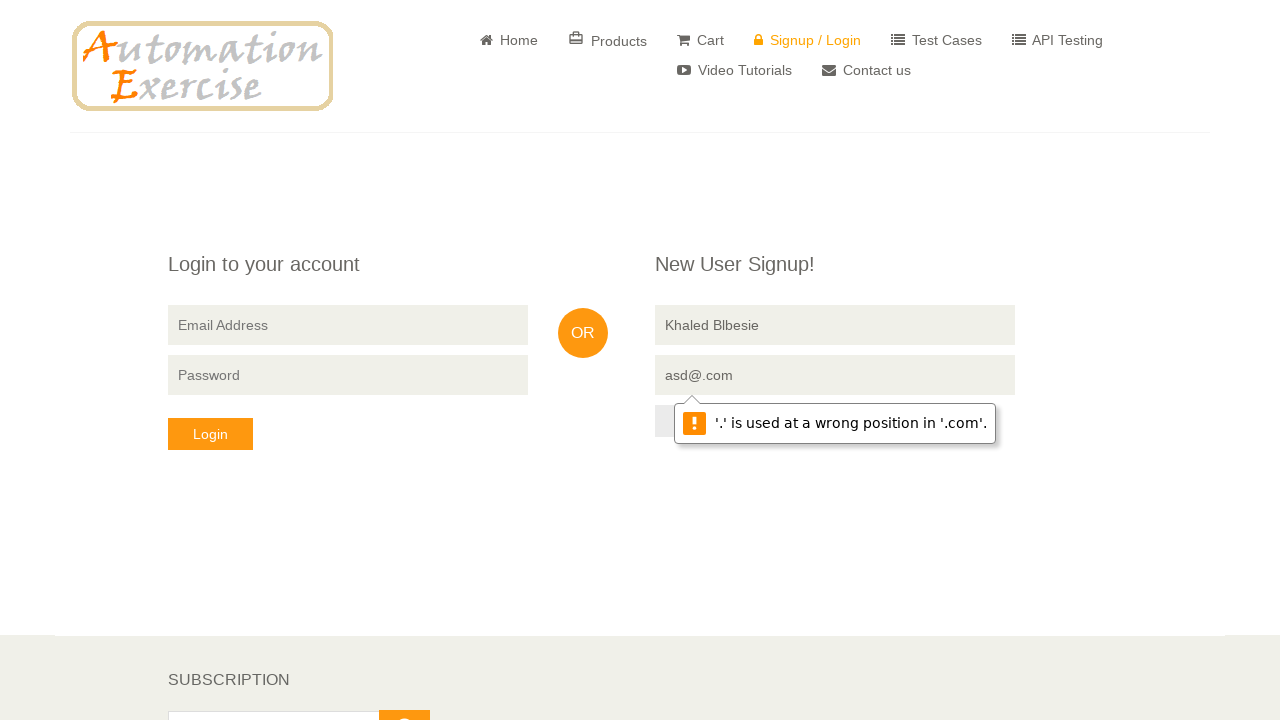